Verifies that the menu is displayed on the page

Starting URL: https://kristinek.github.io/site

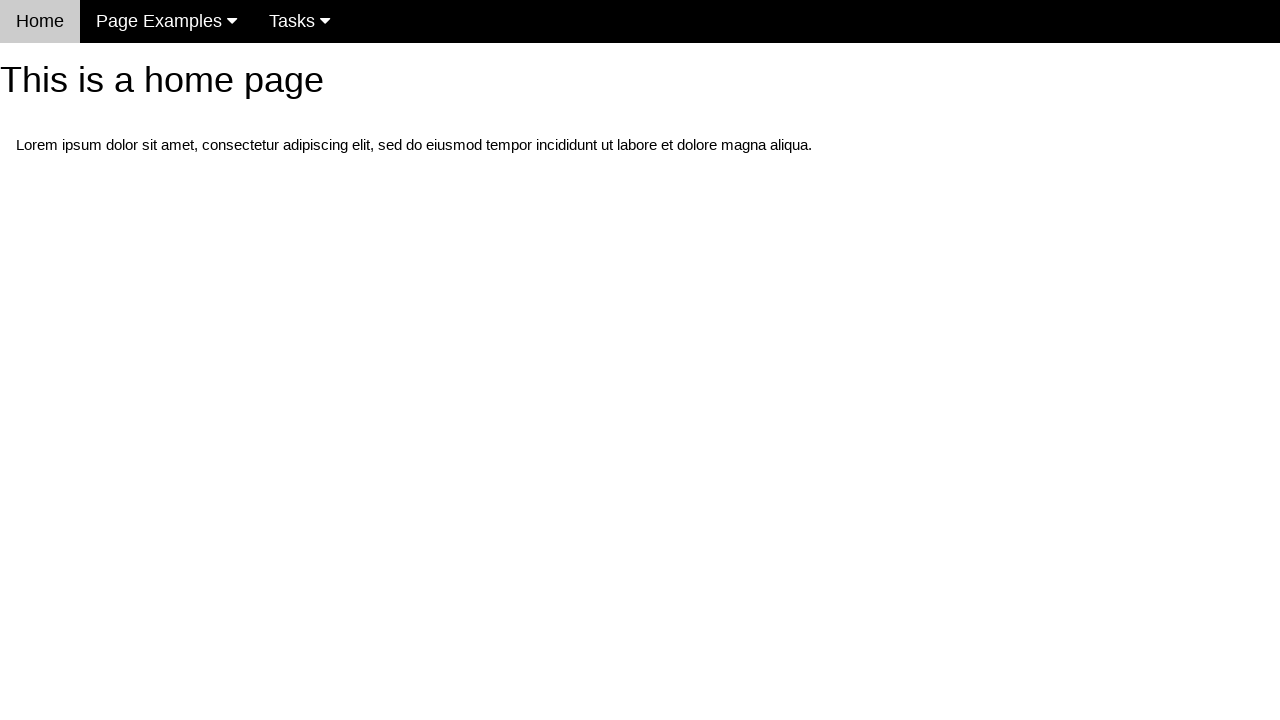

Navigated to https://kristinek.github.io/site
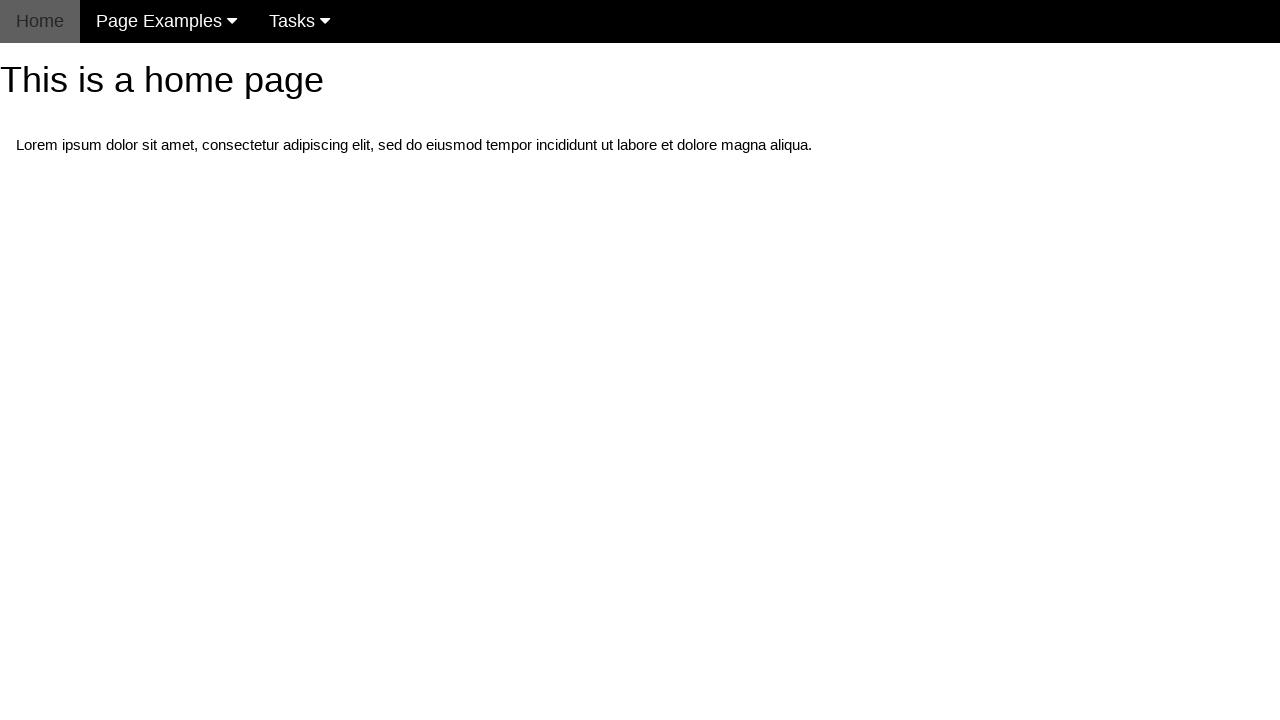

Verified that the menu (.w3-navbar) is visible on the page
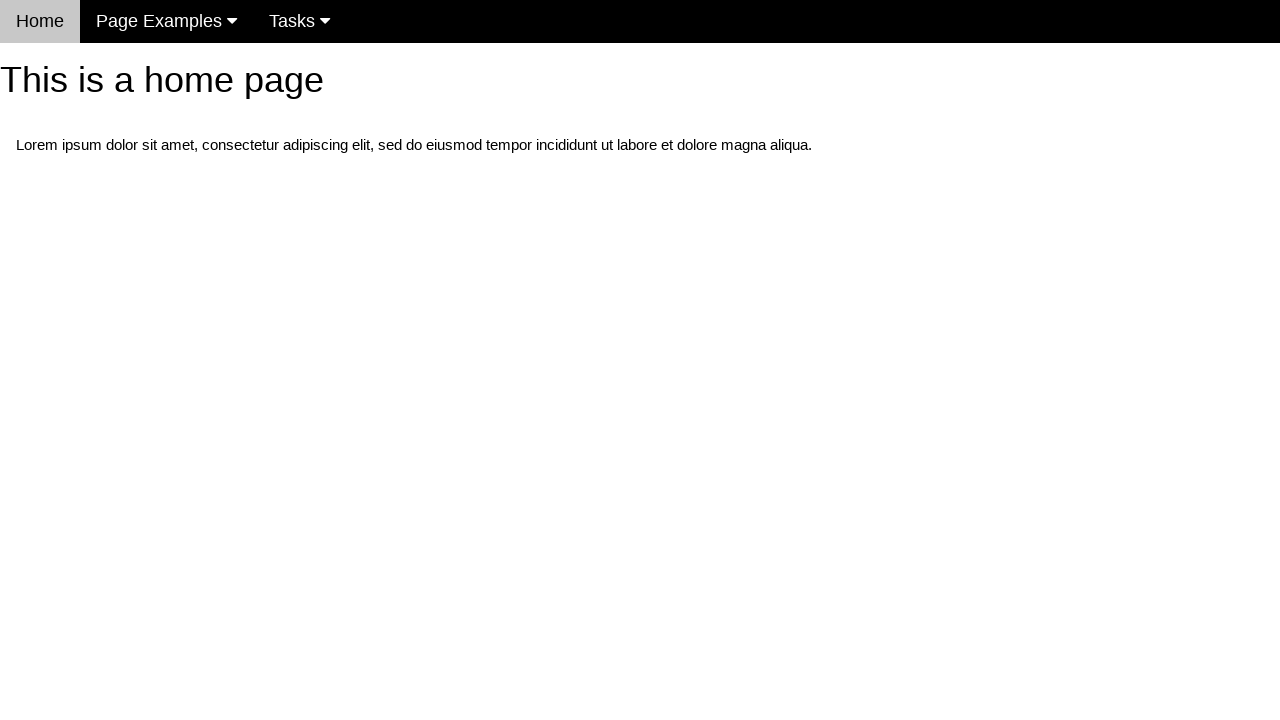

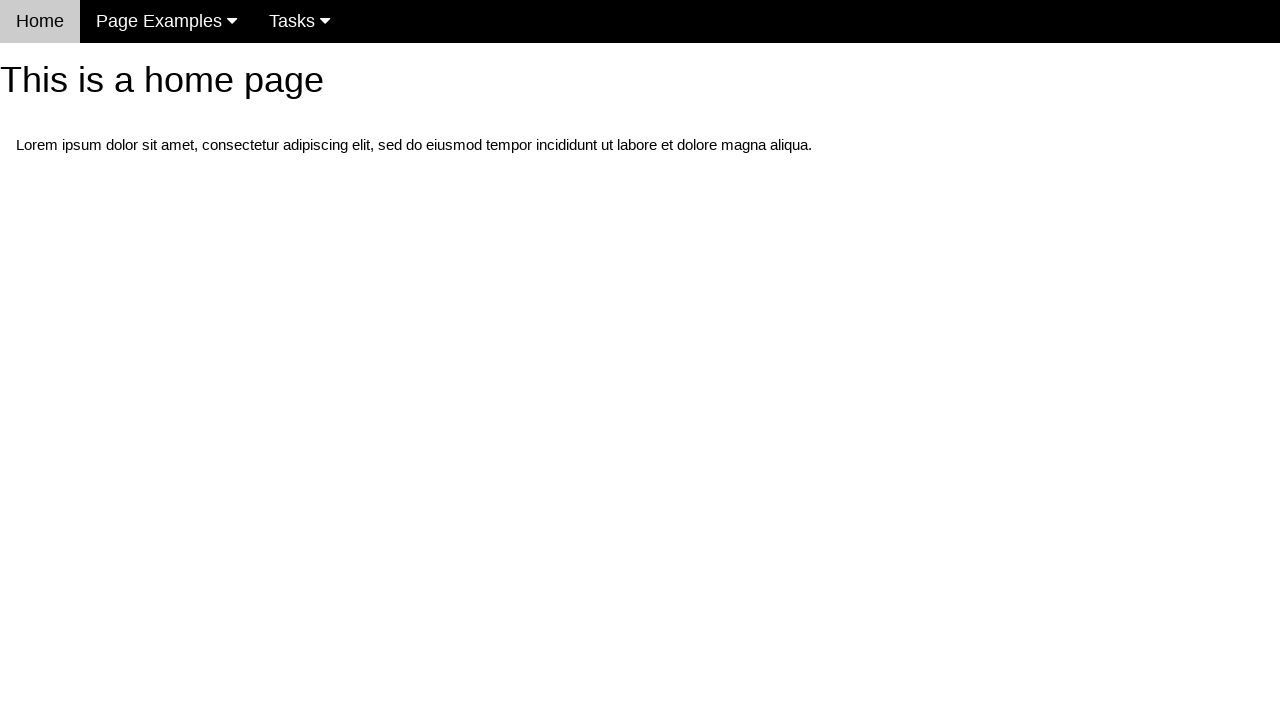